Tests JavaScript confirmation alert handling by clicking a button to trigger the alert, accepting it, and verifying the result text on the page.

Starting URL: http://the-internet.herokuapp.com/javascript_alerts

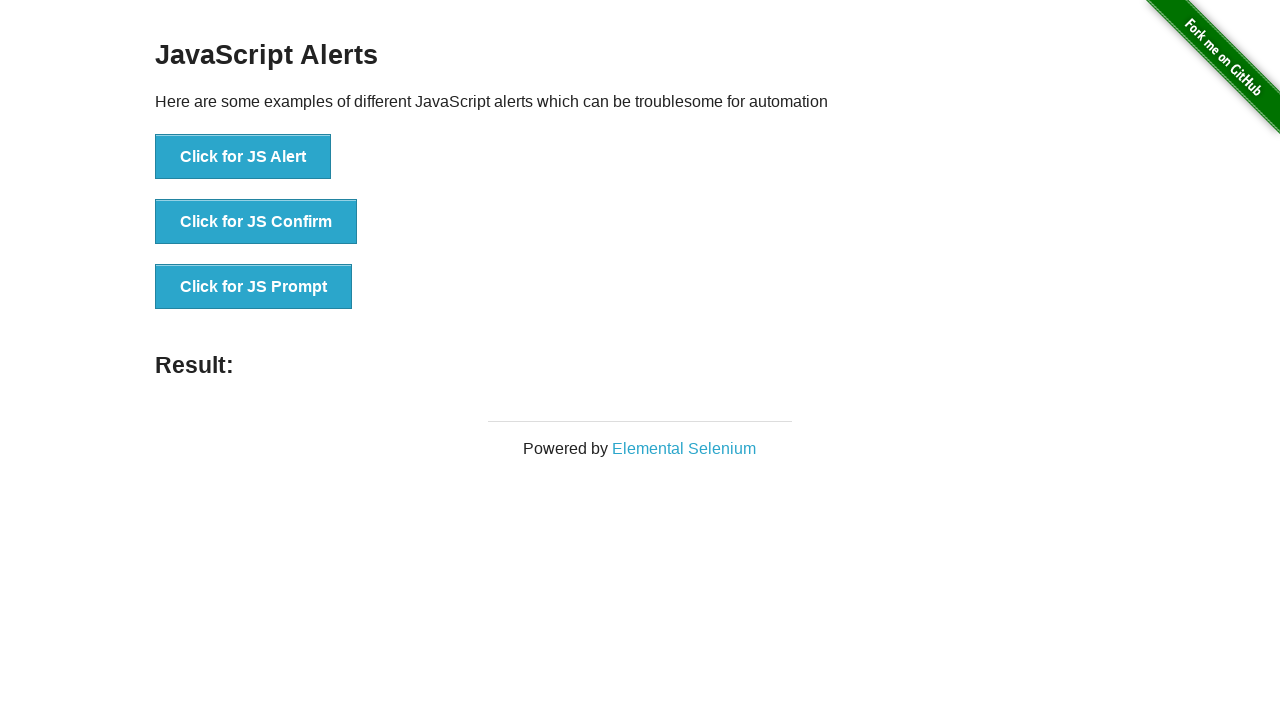

Set up dialog handler to accept confirmation alerts
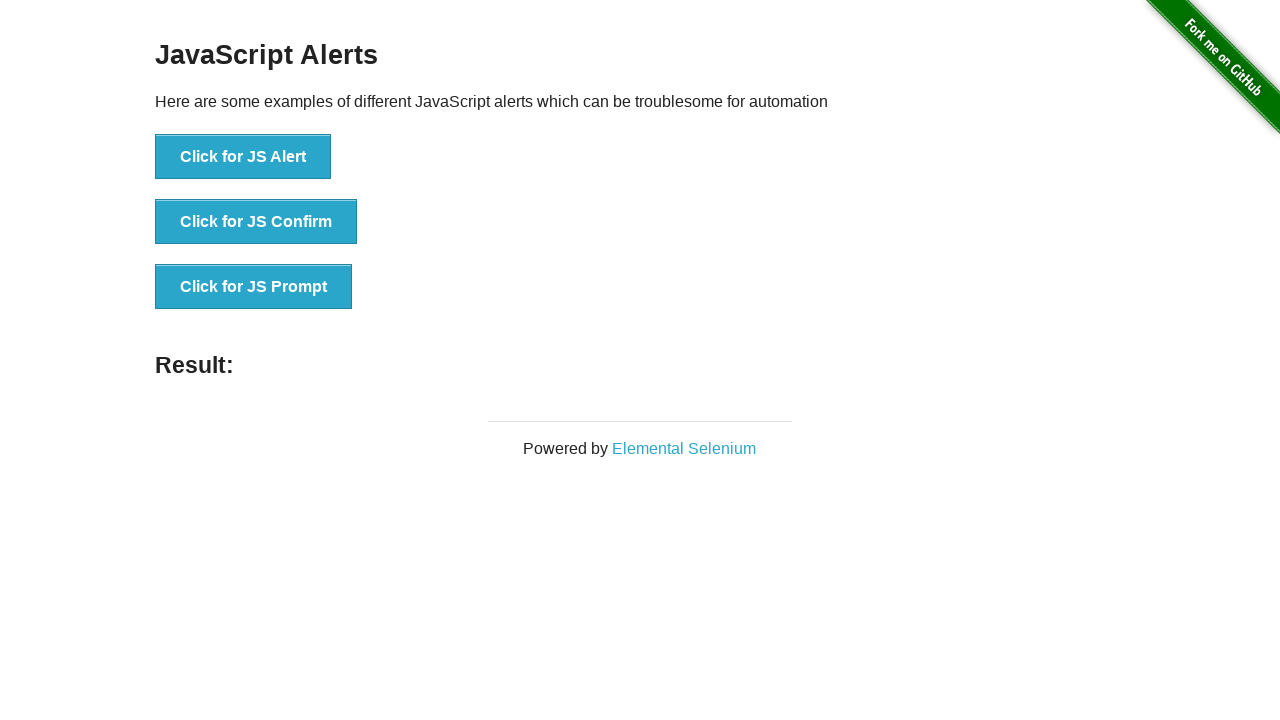

Clicked button to trigger JavaScript confirmation alert at (256, 222) on .example li:nth-child(2) button
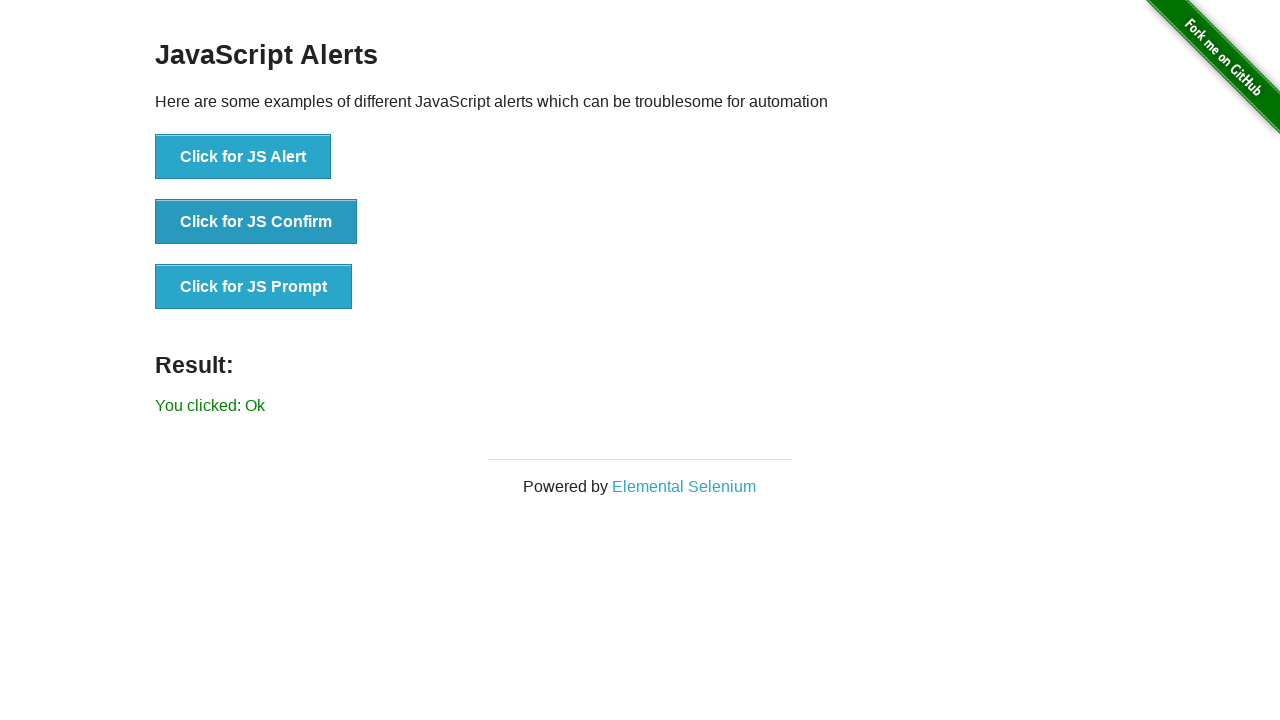

Result text element loaded after alert was accepted
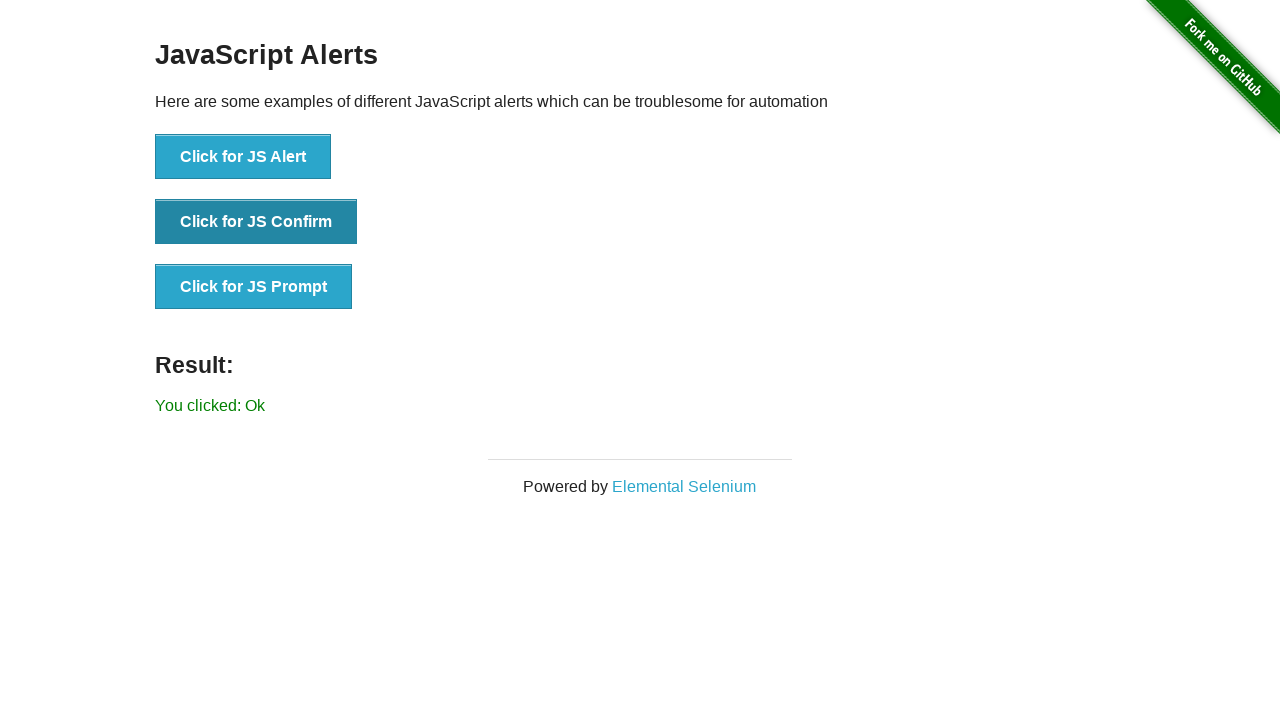

Retrieved result text content
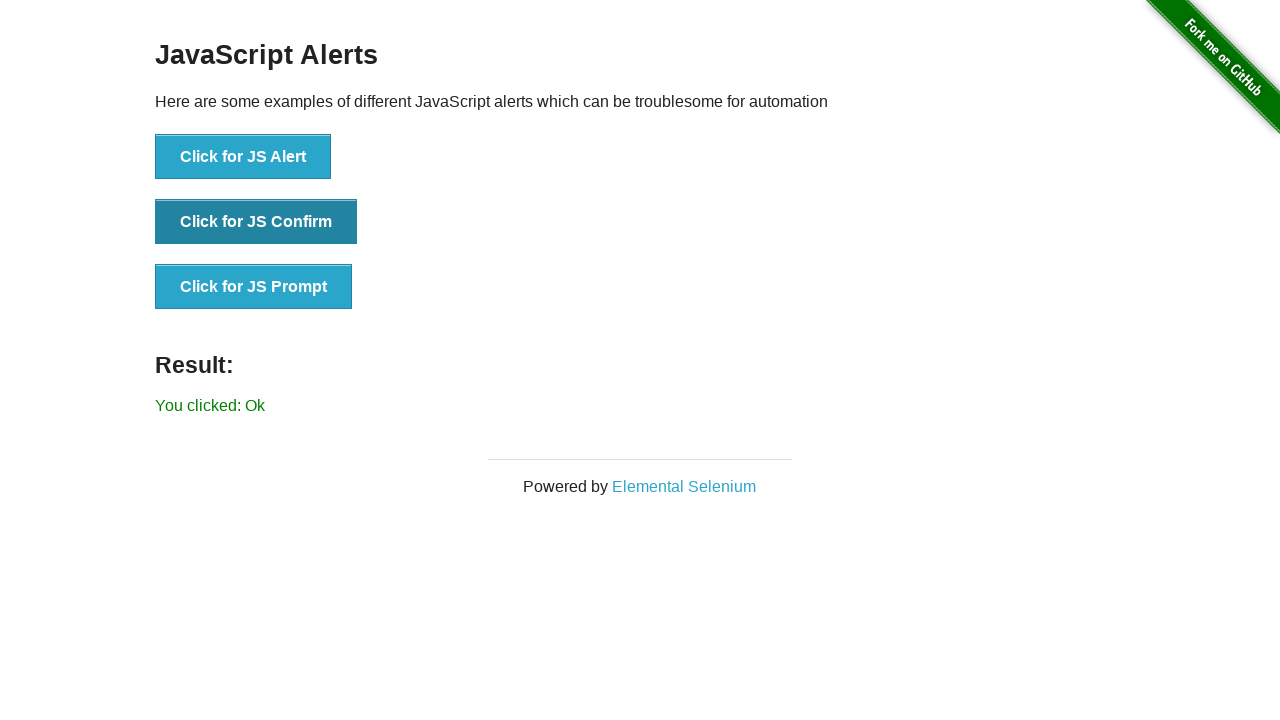

Verified result text is 'You clicked: Ok'
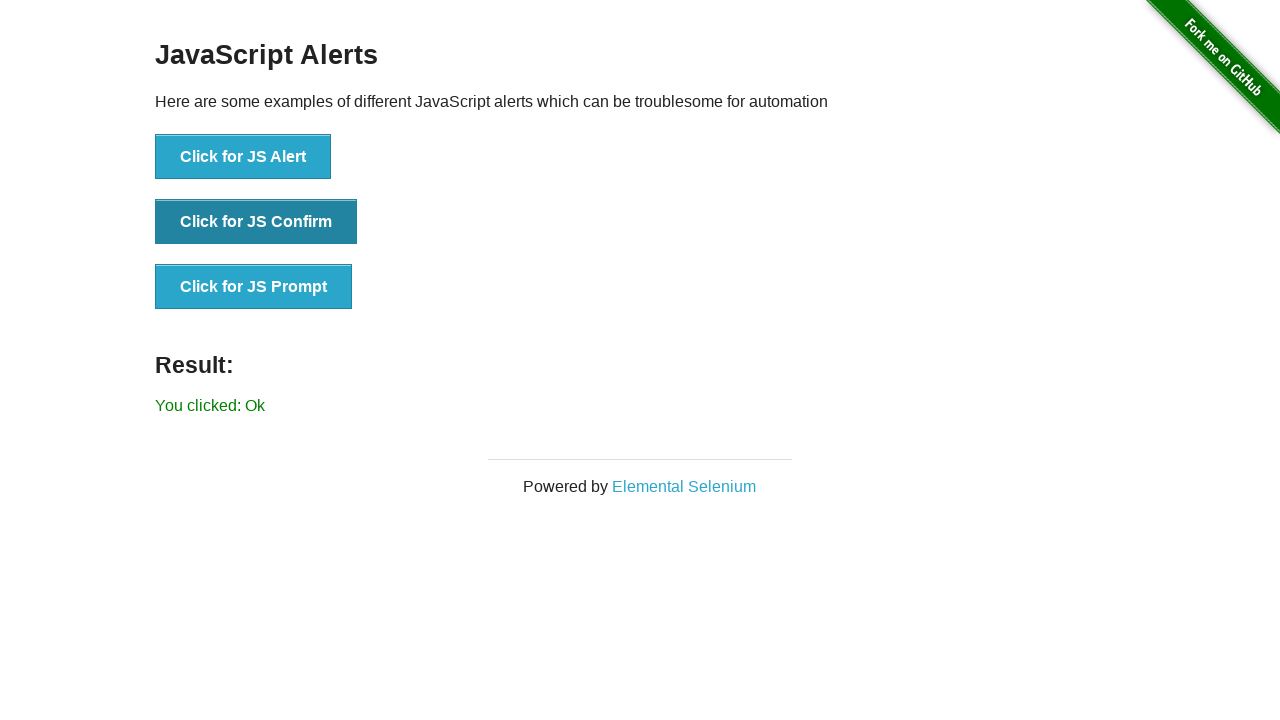

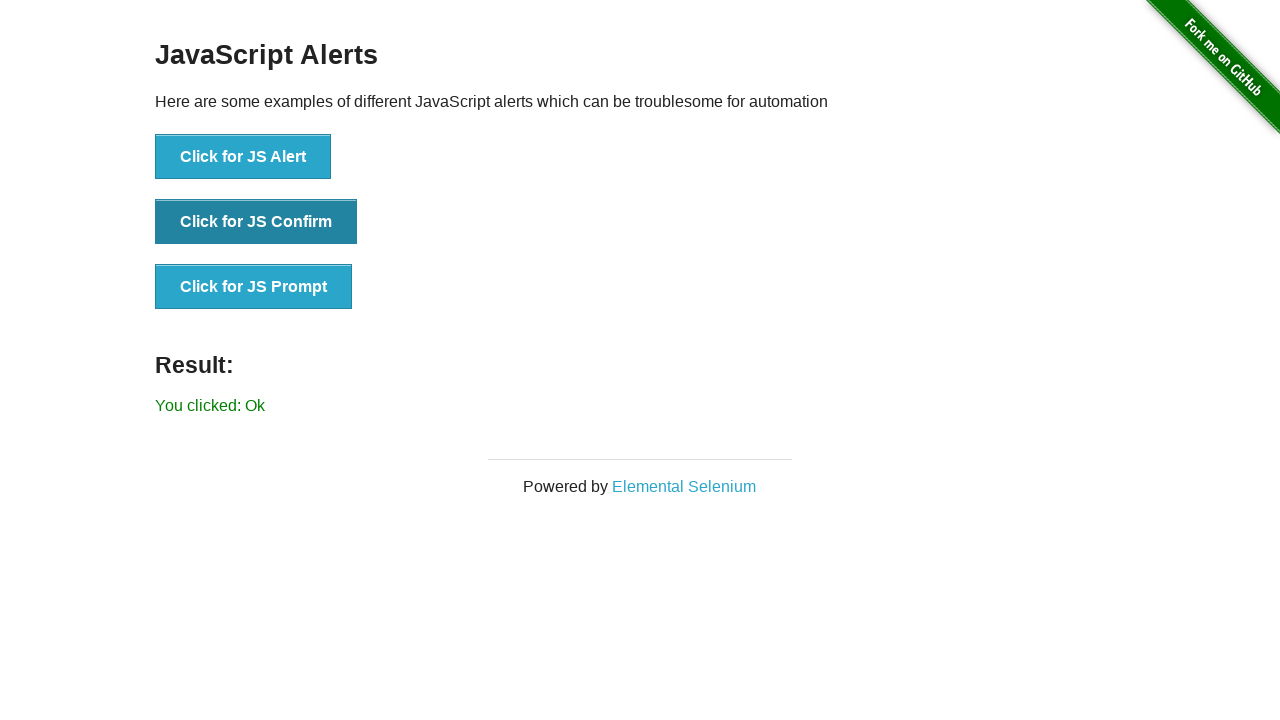